Automates the Human Benchmark verbal memory test by tracking seen words and clicking "SEEN" or "NEW" buttons accordingly

Starting URL: https://humanbenchmark.com/tests/verbal-memory

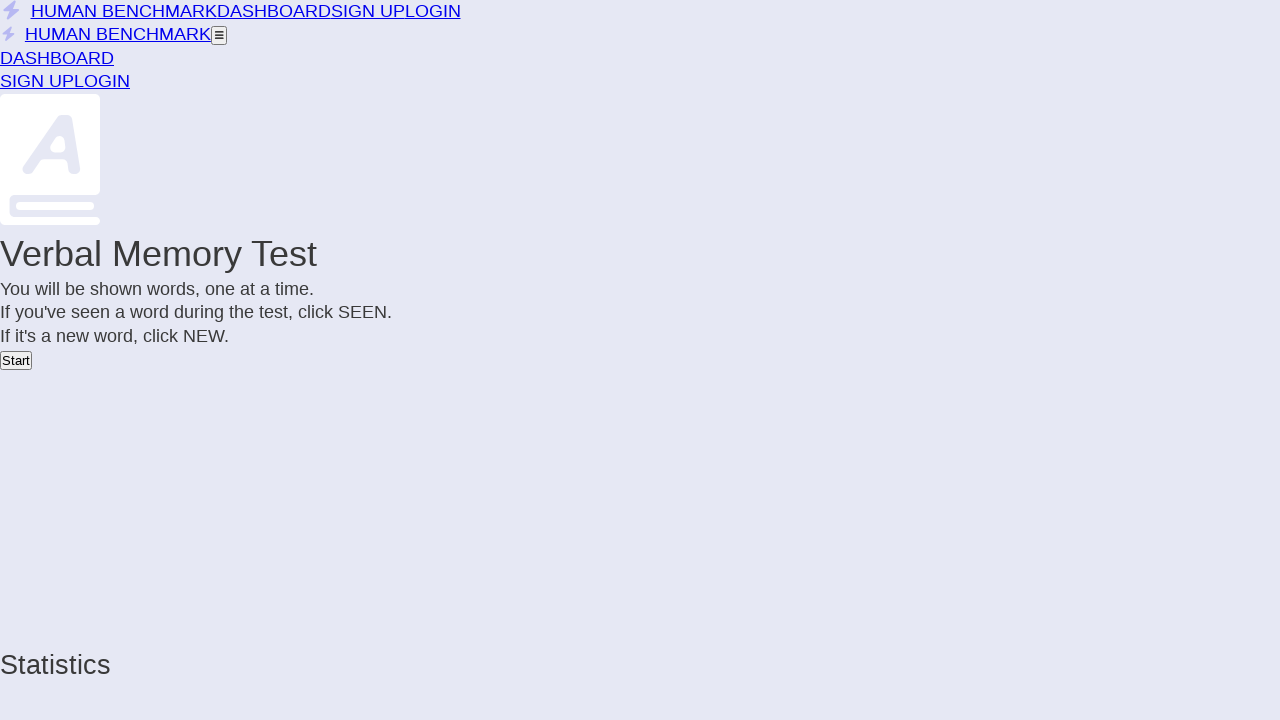

Clicked Start button to begin verbal memory test at (16, 360) on button:has-text('Start')
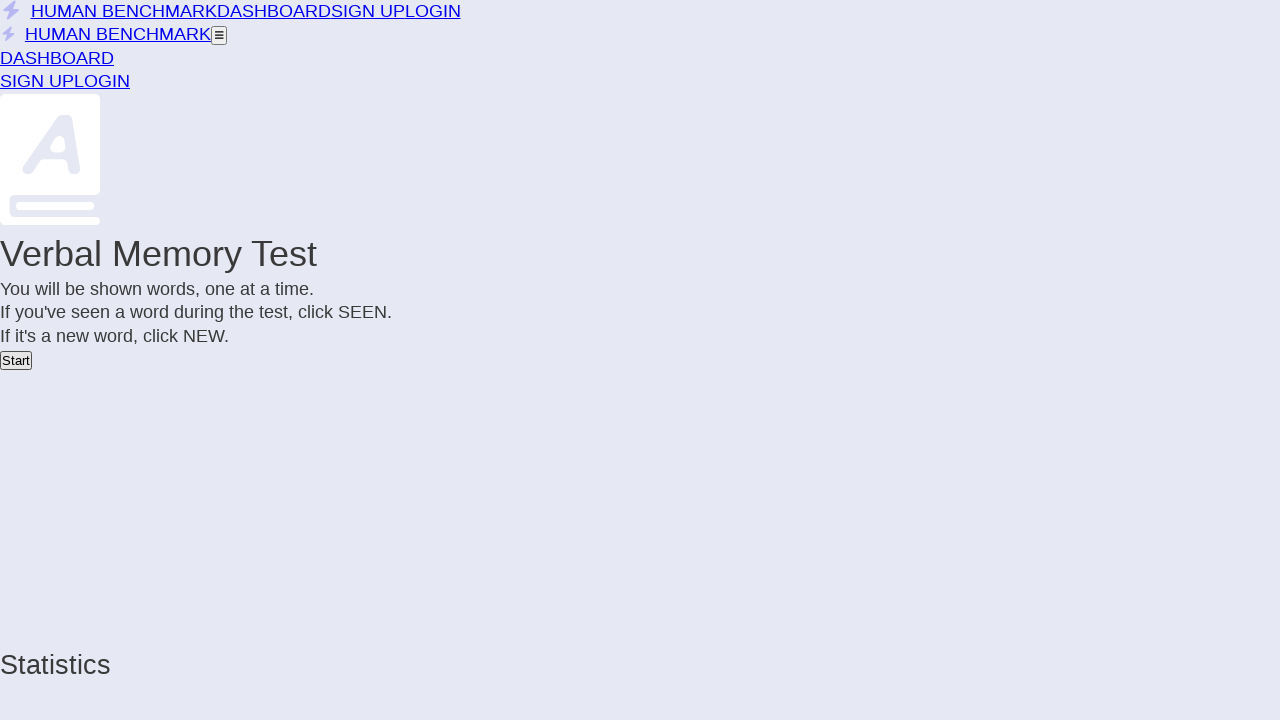

Test ended or error occurred - breaking from loop
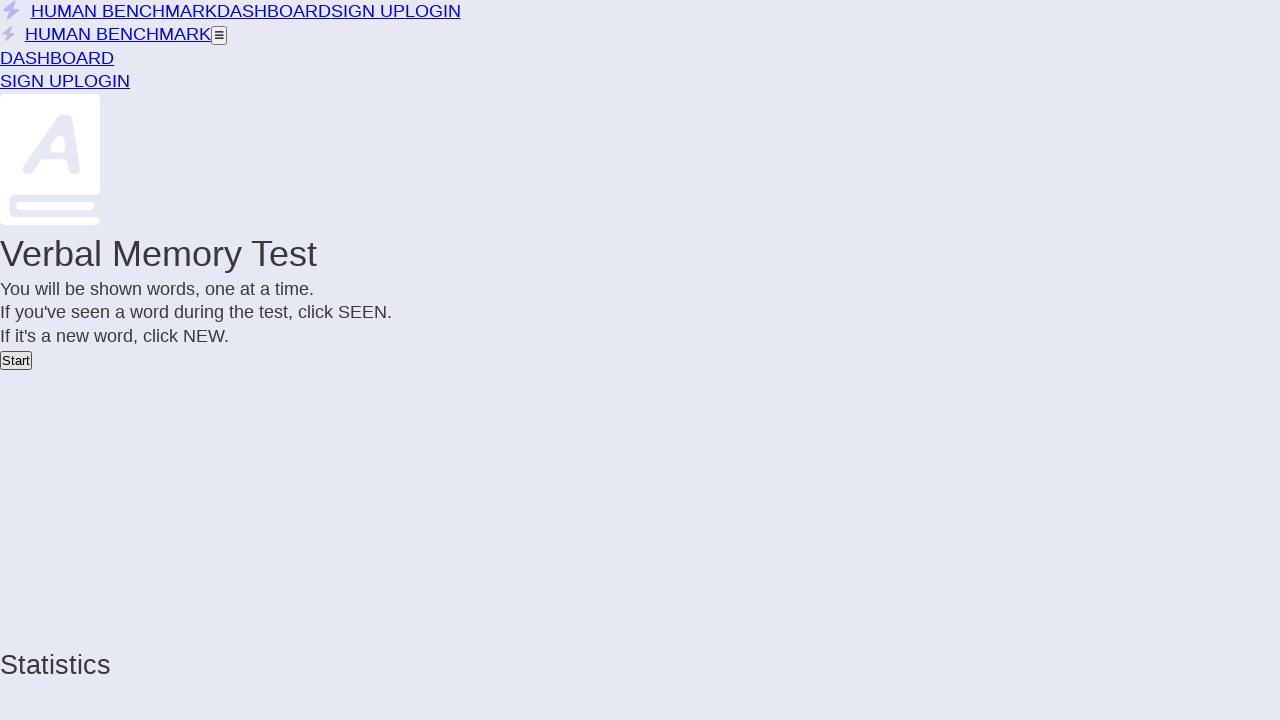

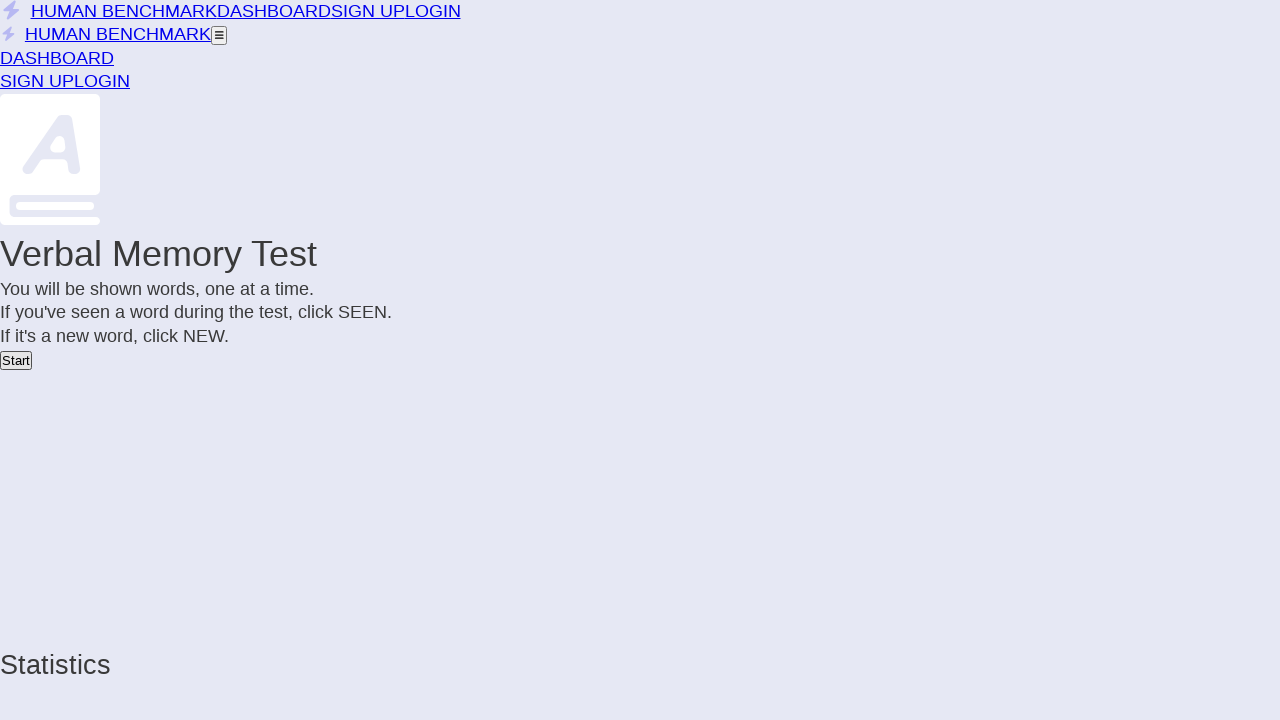